Tests working with multiple browser windows by clicking a link that opens a new window, then switching between windows using window handles by index and verifying page titles.

Starting URL: https://the-internet.herokuapp.com/windows

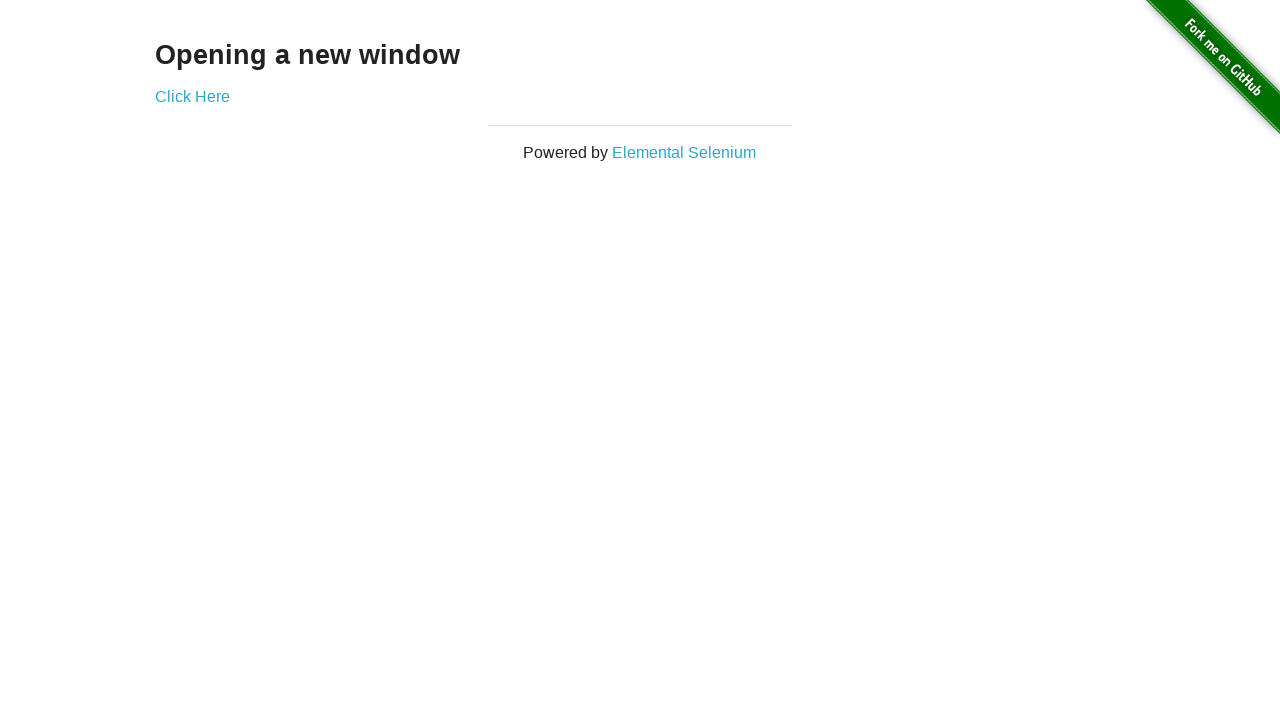

Clicked link to open a new window at (192, 96) on .example a
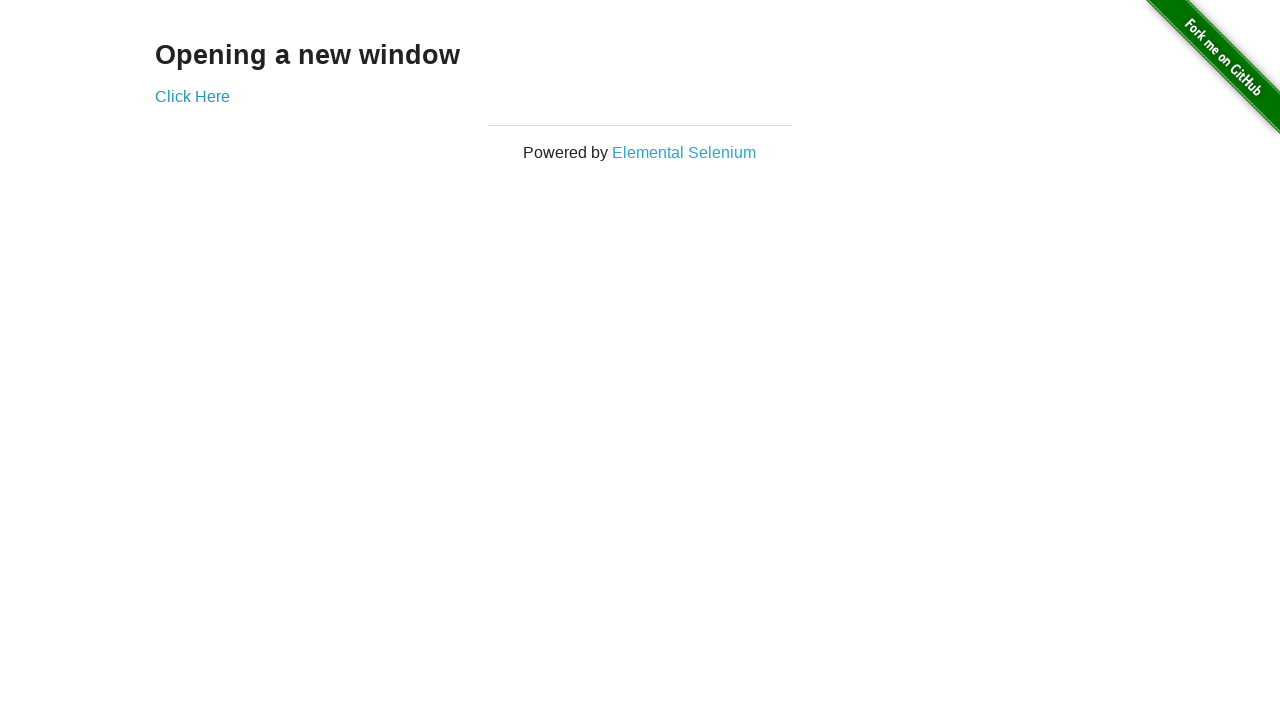

Waited 500ms for new window to open
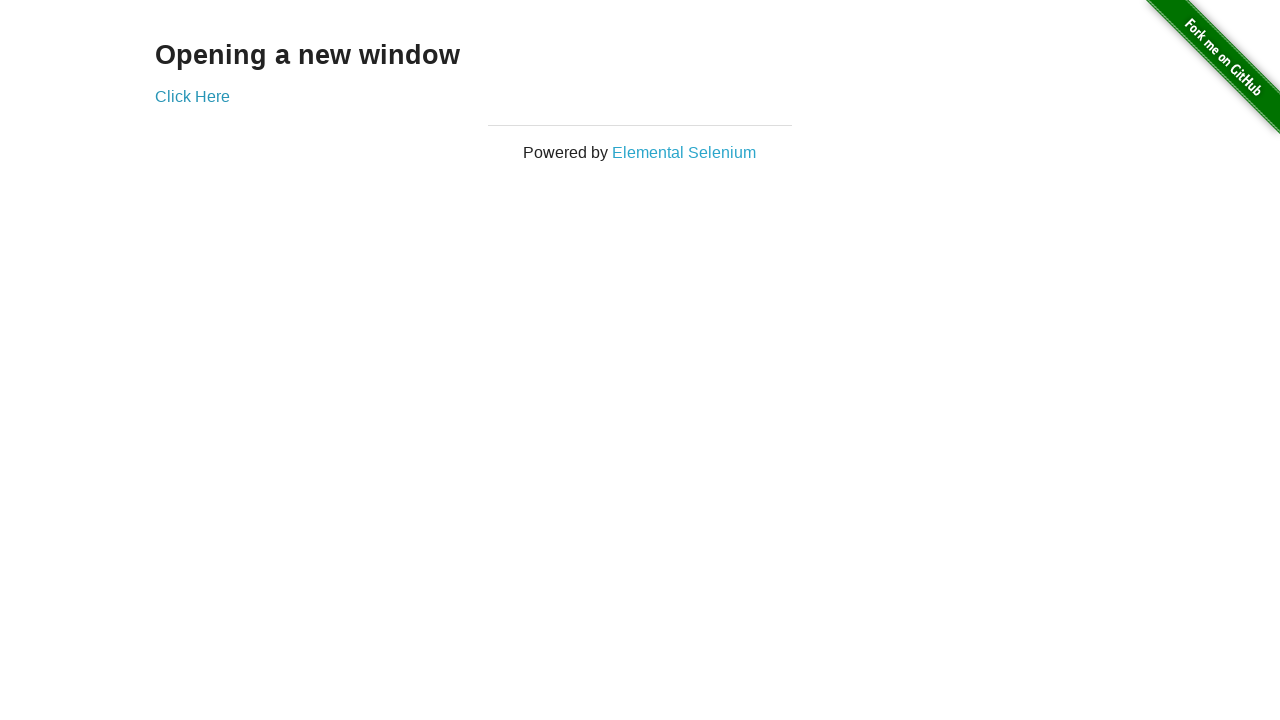

Retrieved all pages from browser context
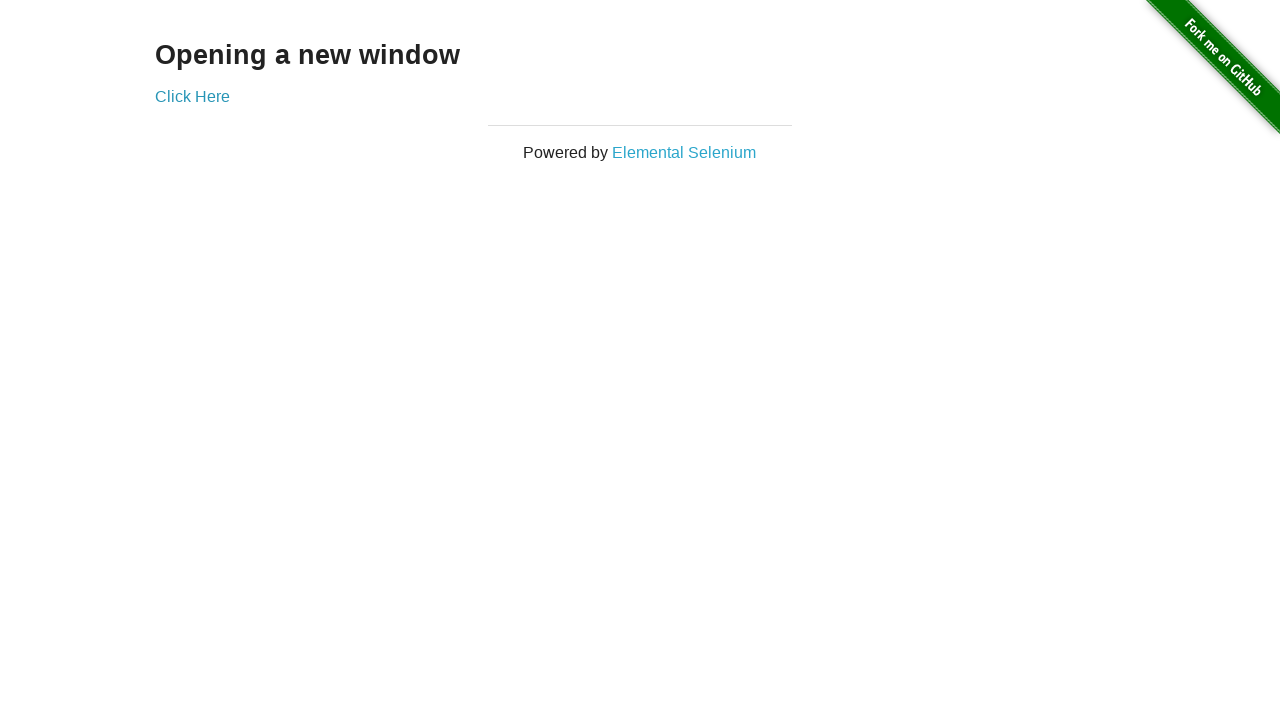

Accessed first window (original)
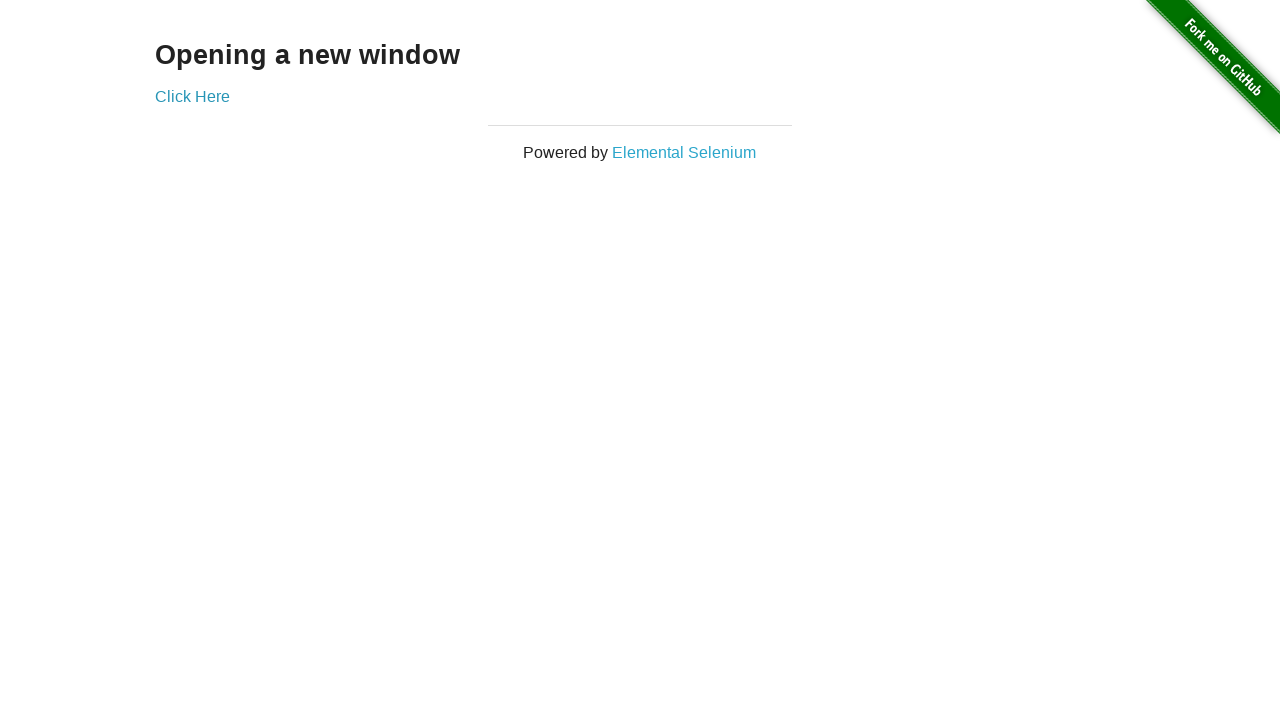

Verified first window title is 'The Internet'
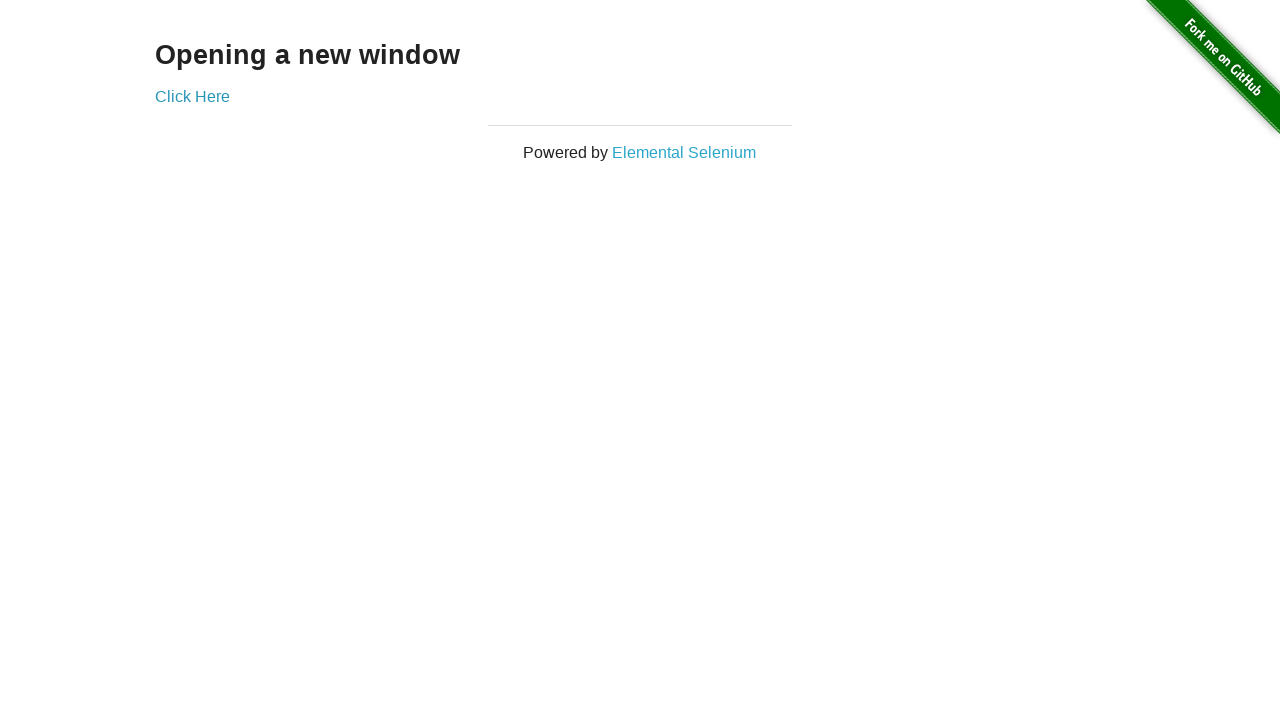

Accessed new window (last page)
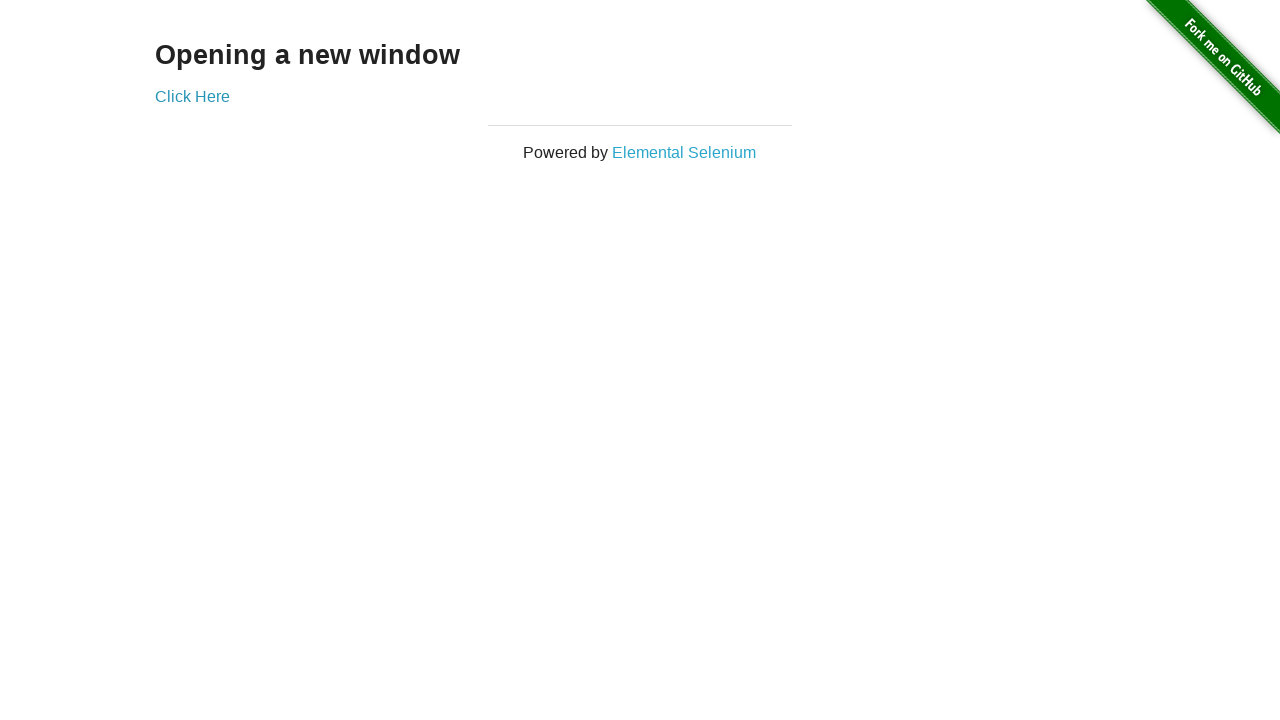

Waited for new window to fully load
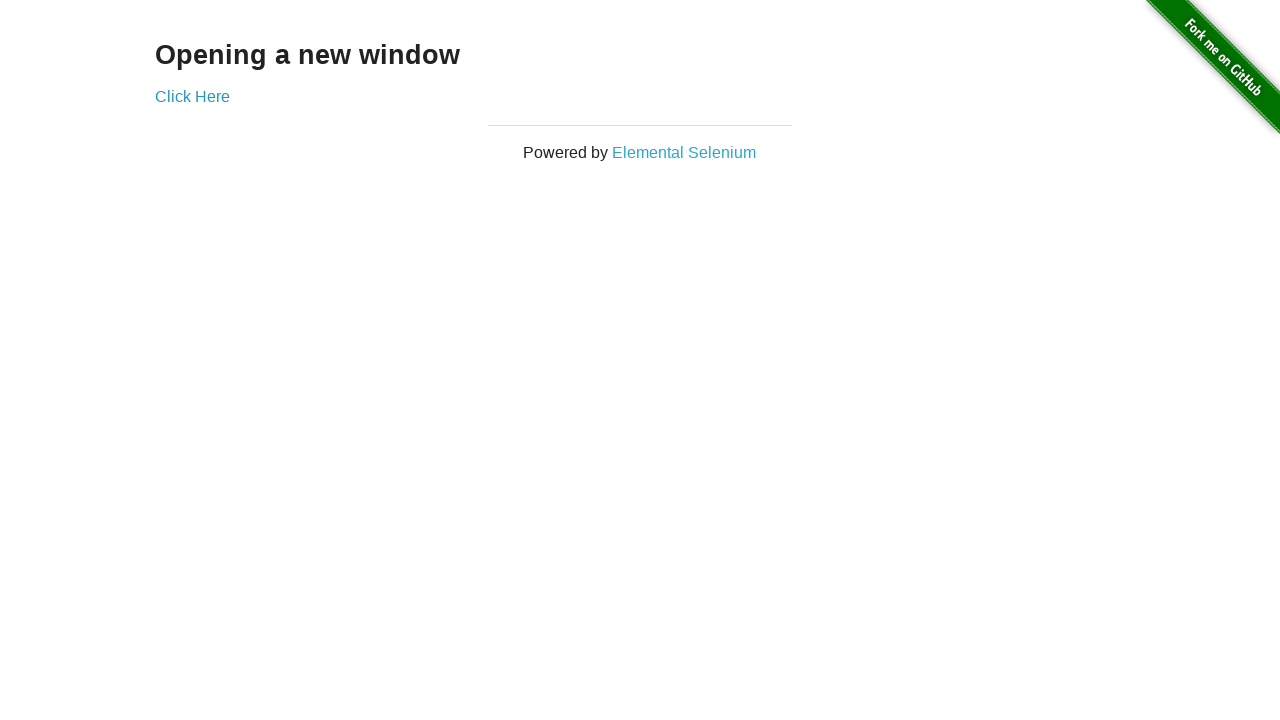

Verified new window title is 'New Window'
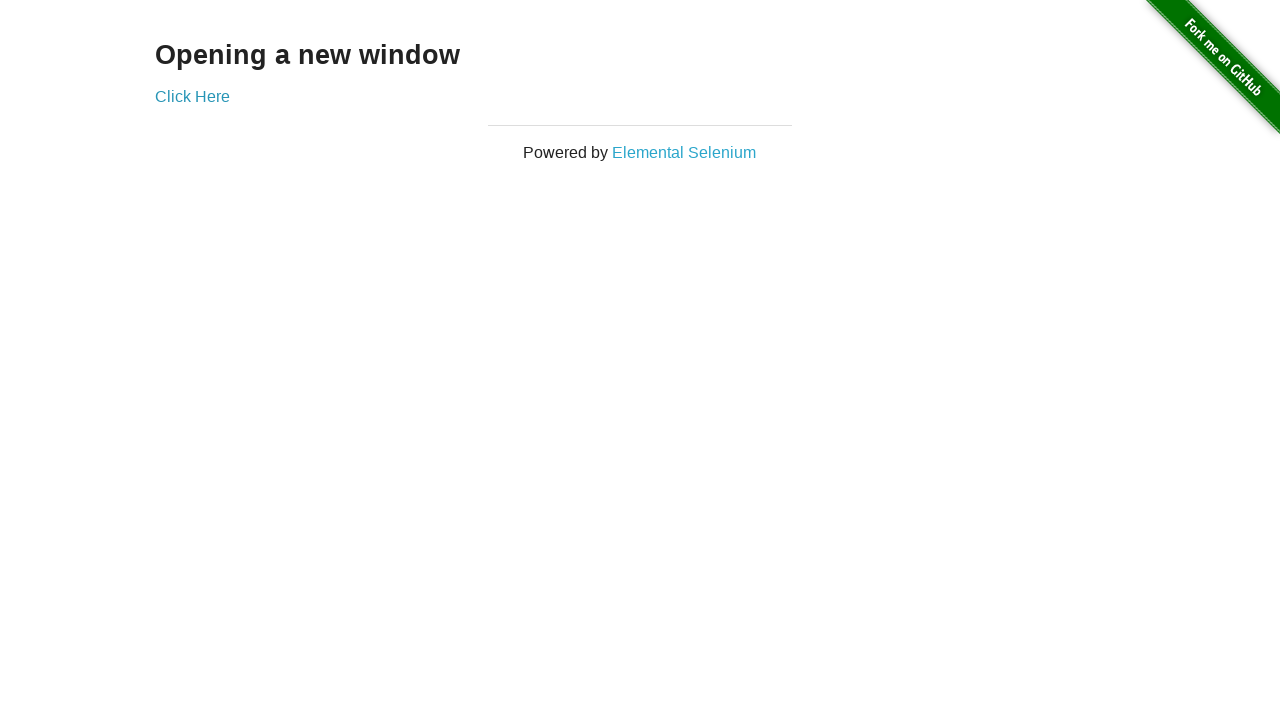

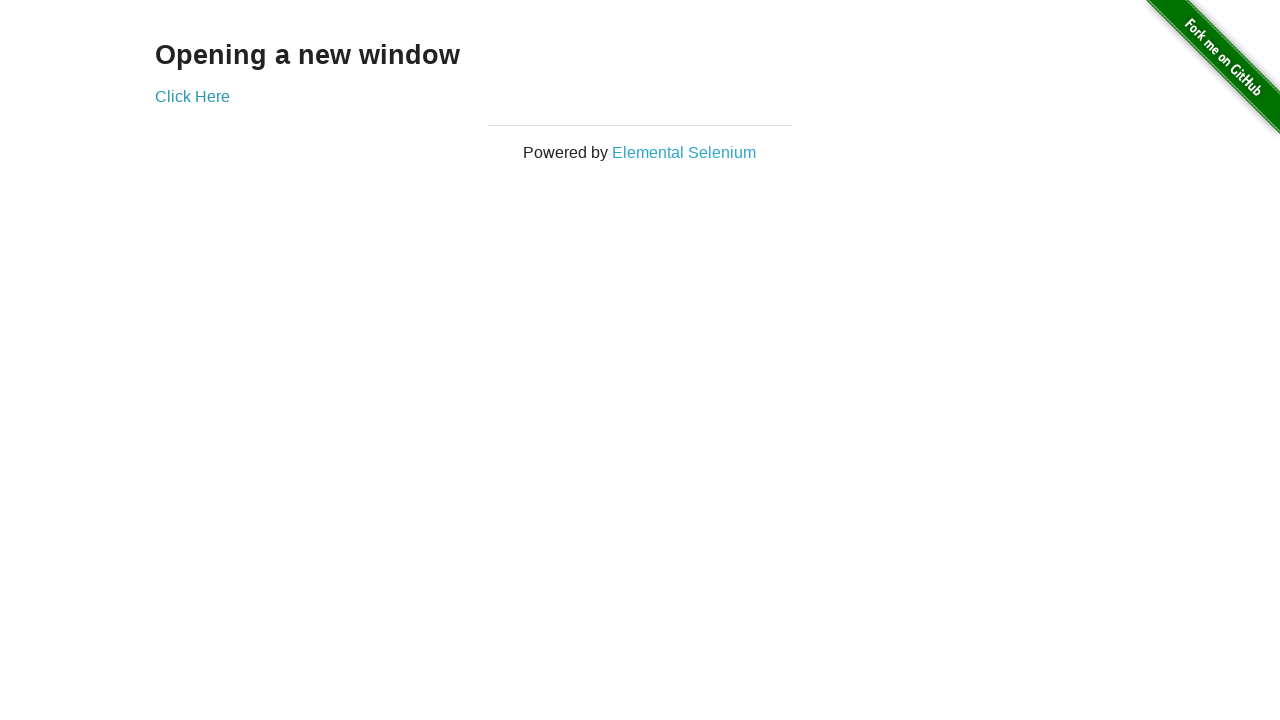